Navigates to Batik section, opens the first painting, adds it to favorites by clicking the heart icon, then navigates to favorites section to verify the painting was saved.

Starting URL: https://artnow.ru

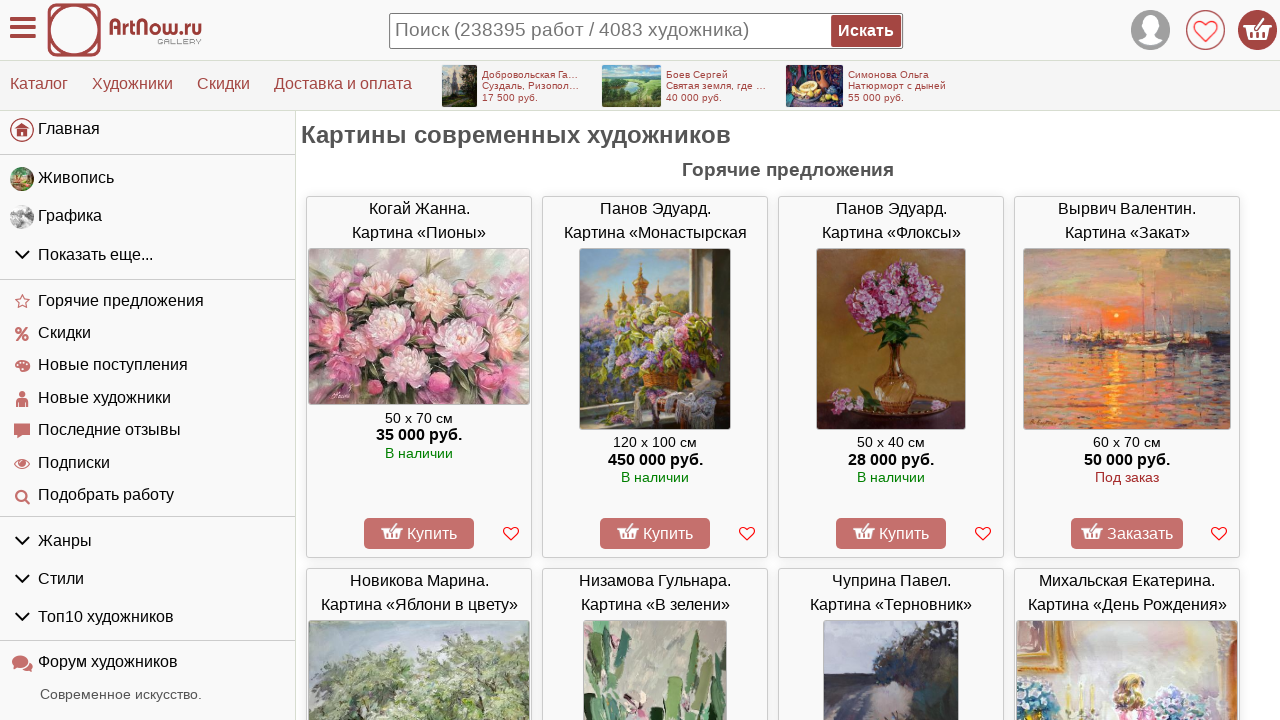

Opened art categories drop-down list at (148, 255) on #left_container > div > ul:nth-child(2) > li.menu-group.gids > div
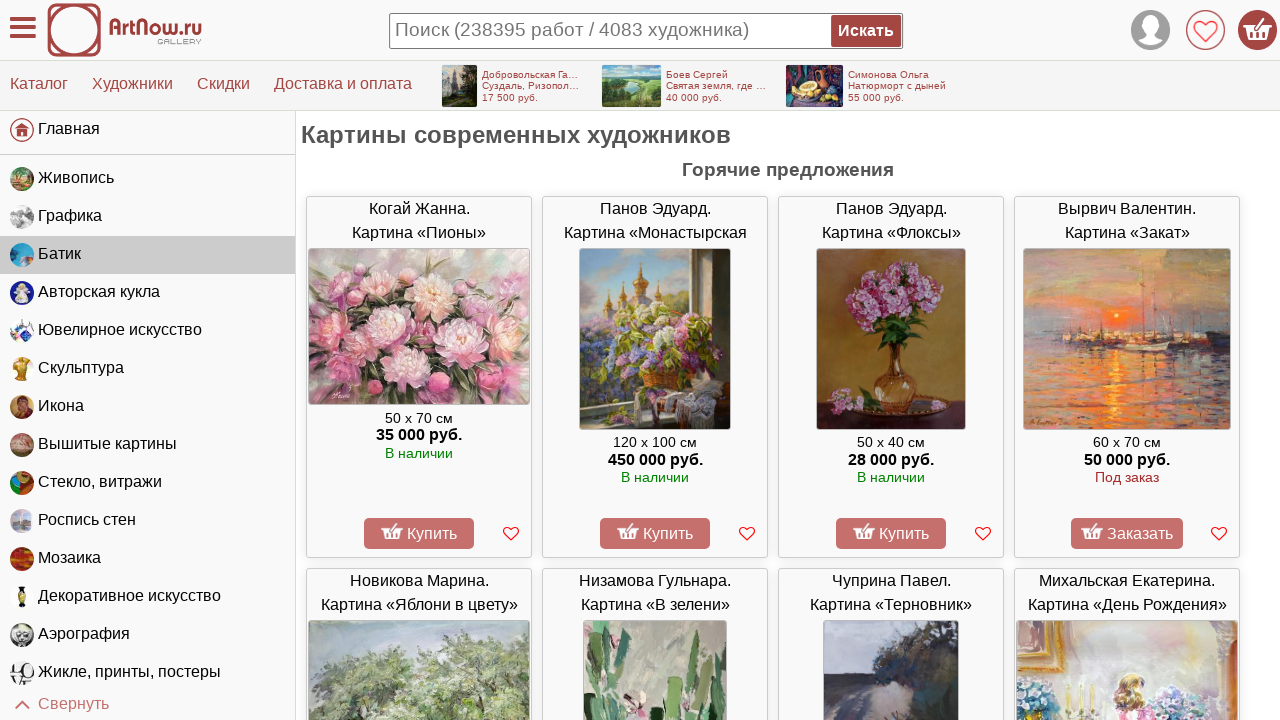

Clicked on Batik section at (148, 255) on #left_container > div > ul:nth-child(2) > li:nth-child(3) > a
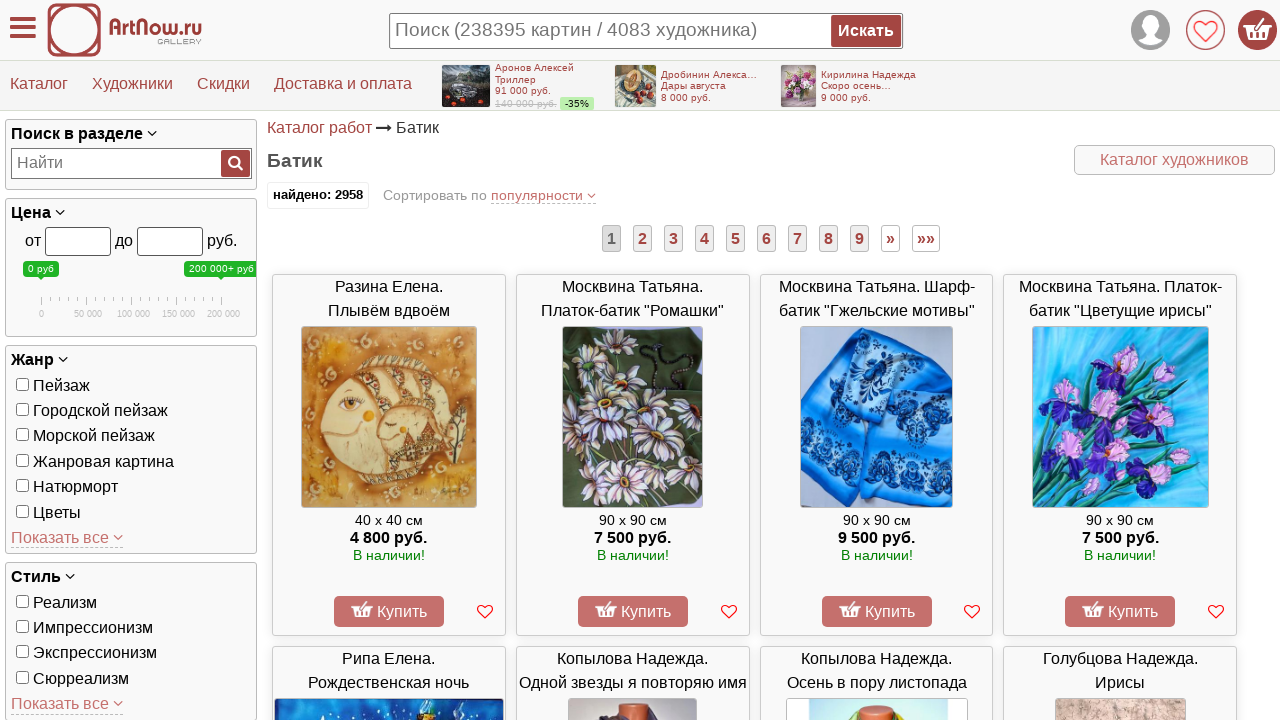

Batik paintings loaded
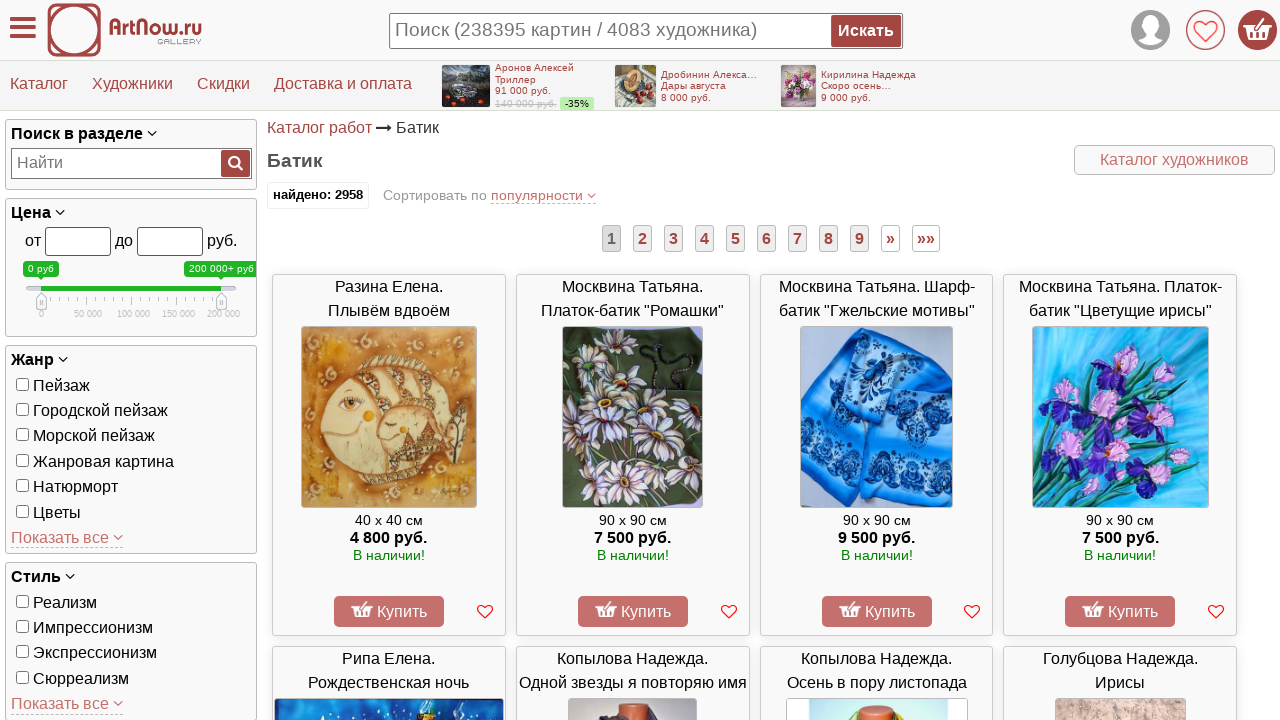

Clicked on first painting to open details at (389, 300) on #sa_container > div:nth-child(3) > a:nth-child(1) > div
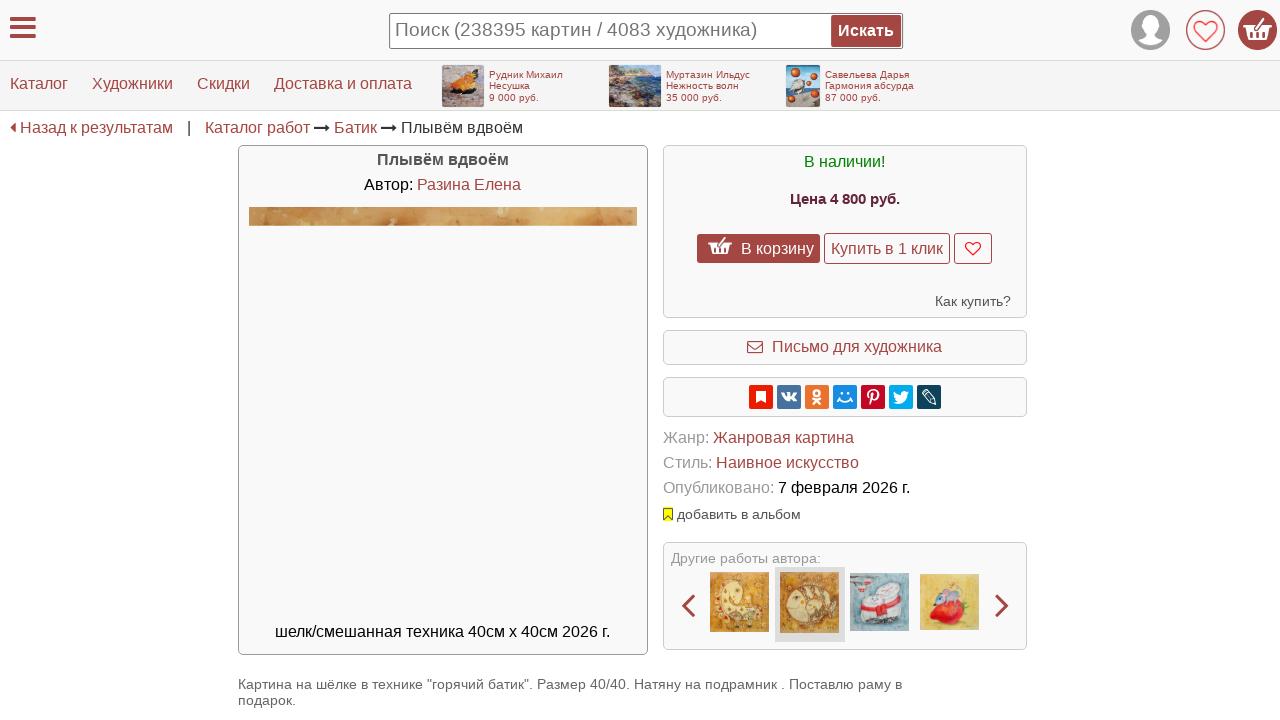

Painting details page loaded
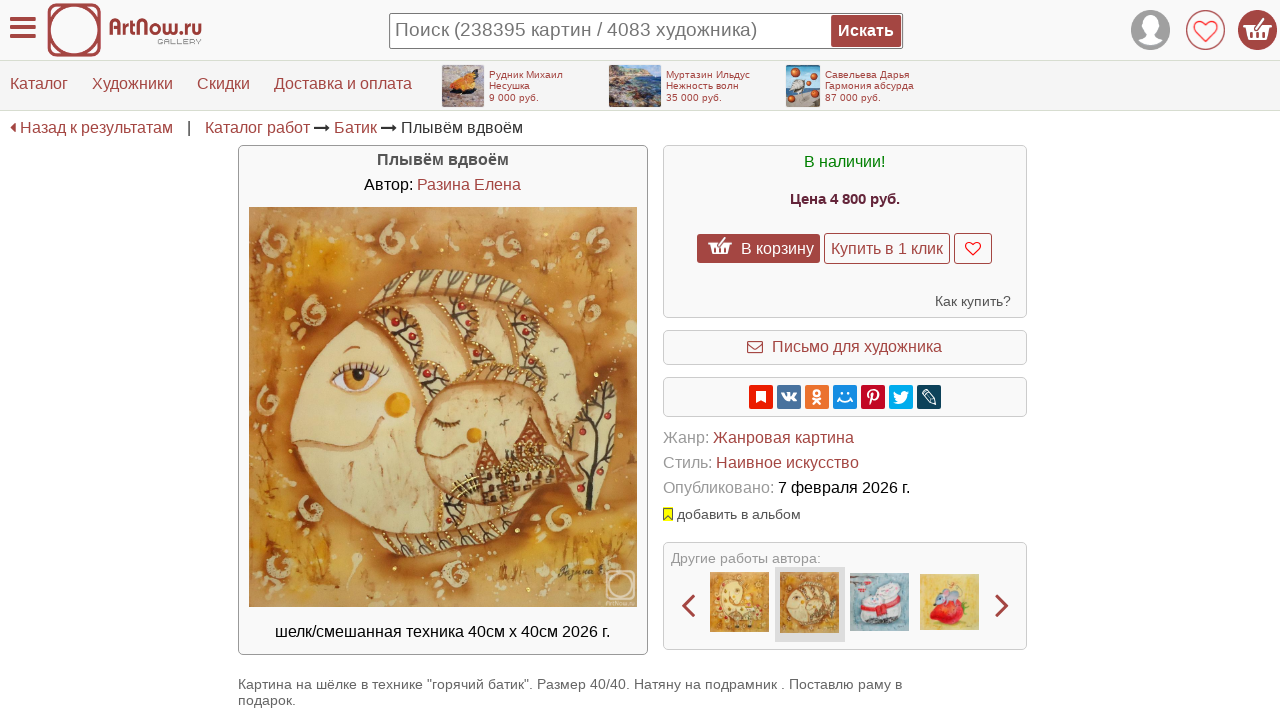

Clicked heart icon to add painting to favorites at (973, 248) on #main_container > div:nth-child(3) > div.infocontainer > div.sale-span > span
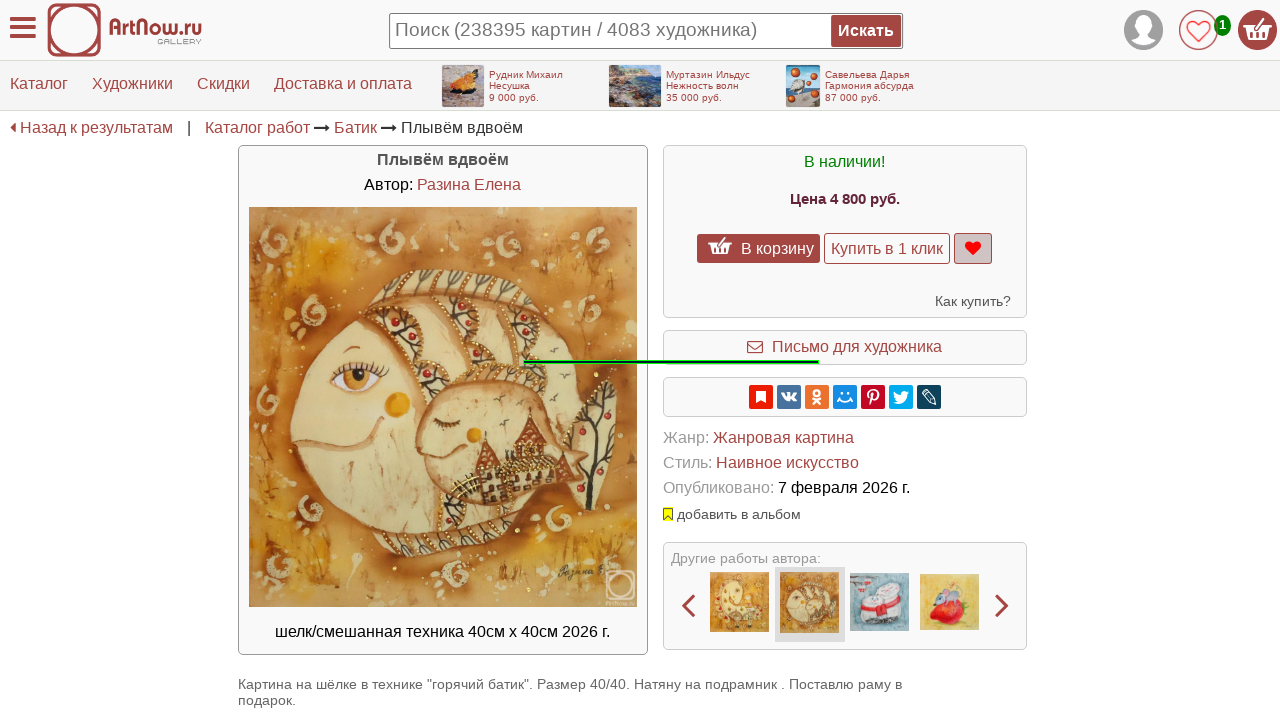

Clicked favorites icon in header at (1199, 30) on body > div.topheader > span.fvtico > img
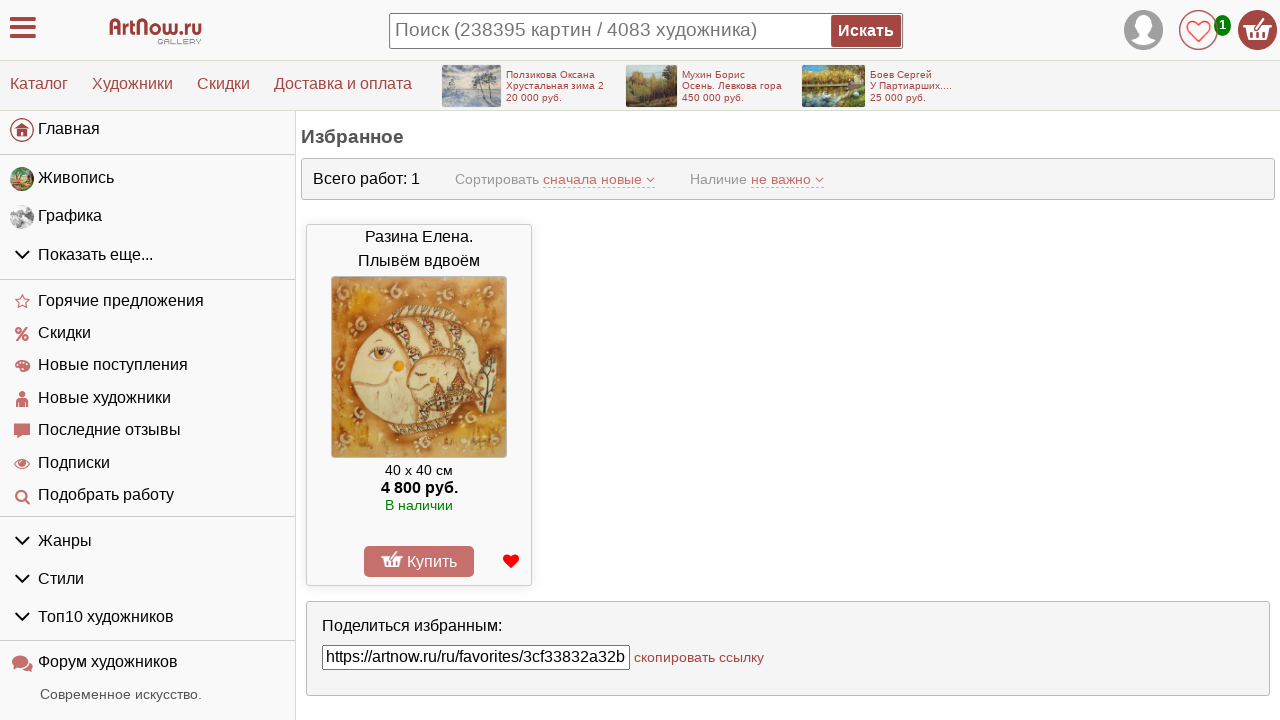

Favorites page loaded with saved painting
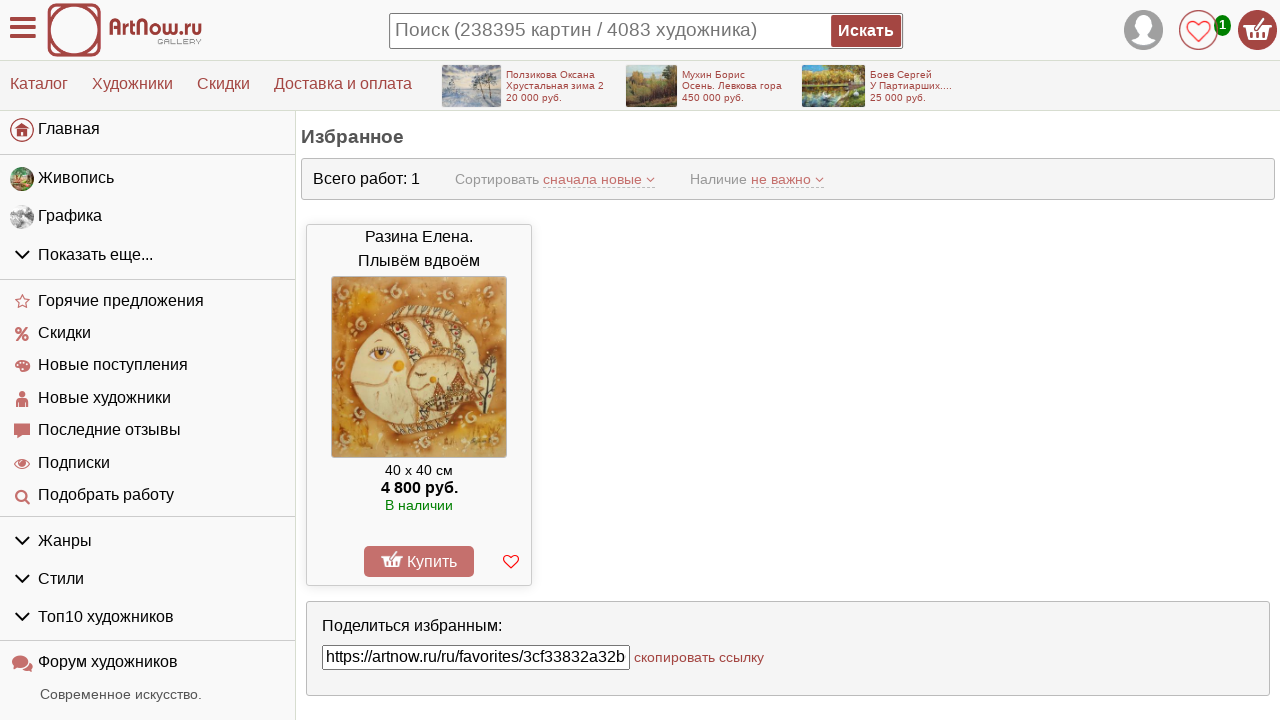

Clicked on favorited painting to verify it was saved at (419, 250) on #sa_container > div.post > a:nth-child(1) > div
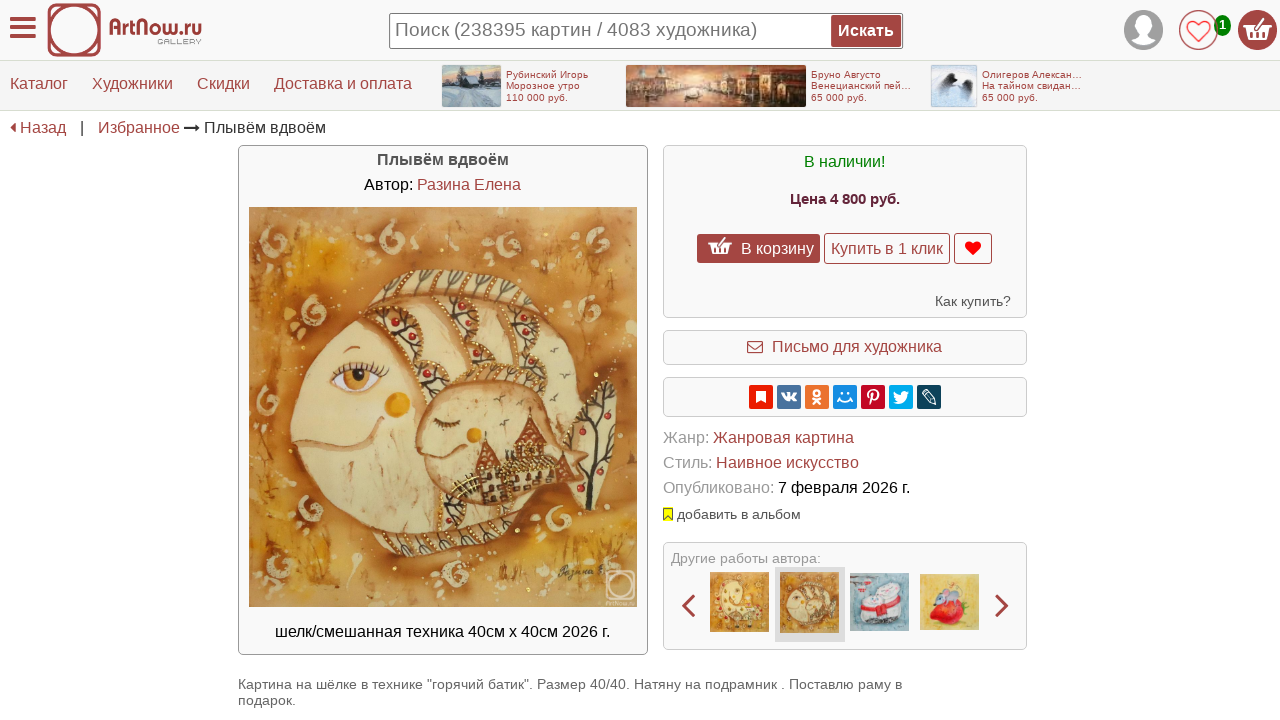

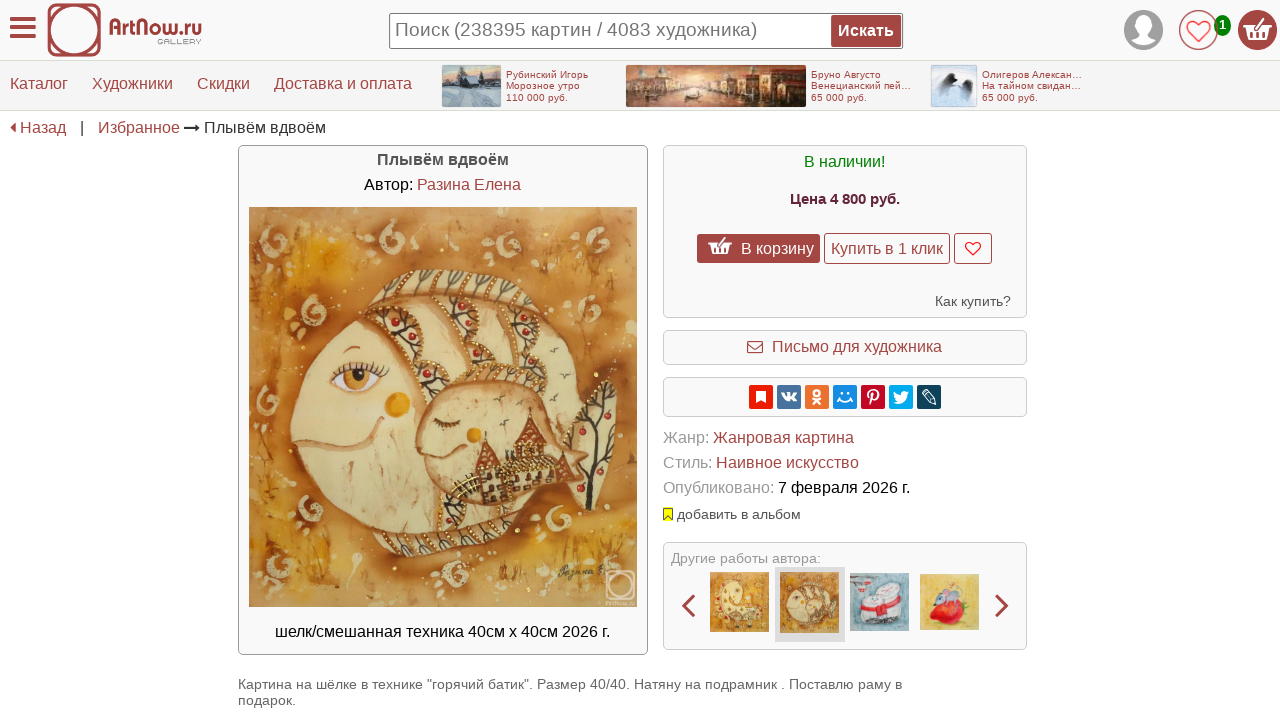